Tests web table functionality on DemoQA site by adding a new record with user details, searching for it, editing it, and then deleting it

Starting URL: https://demoqa.com/

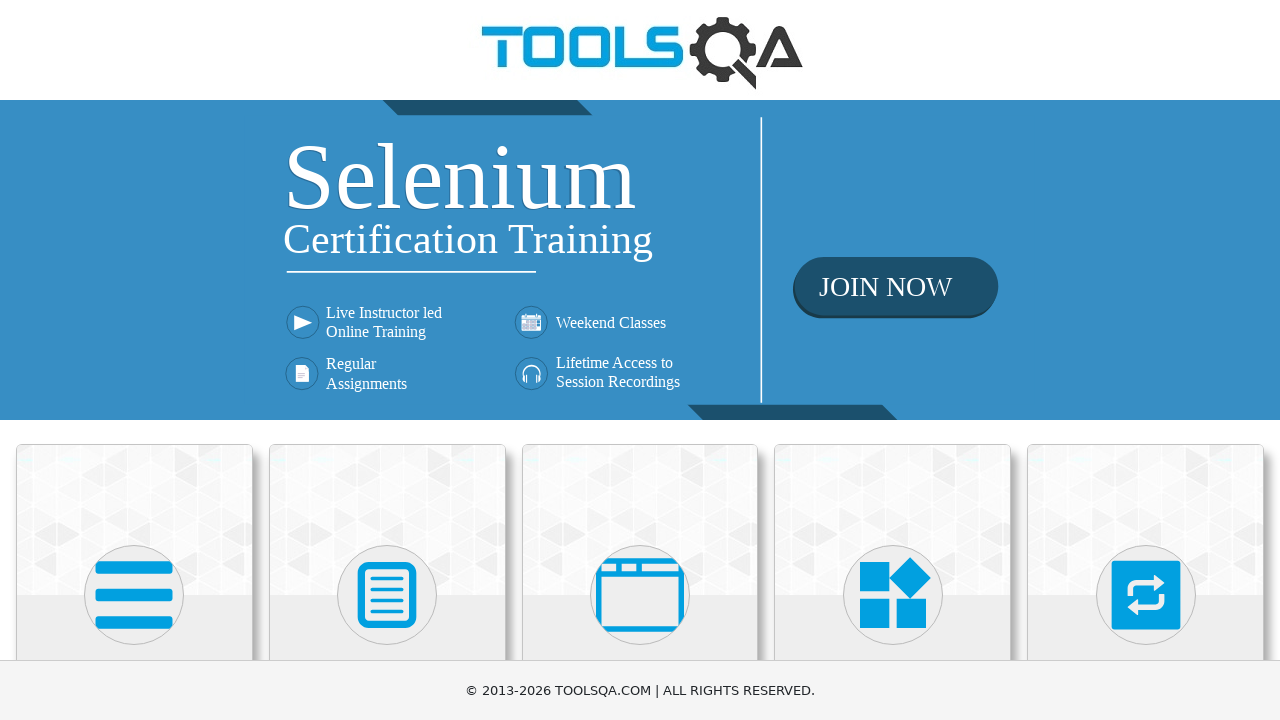

Scrolled down to see Elements section
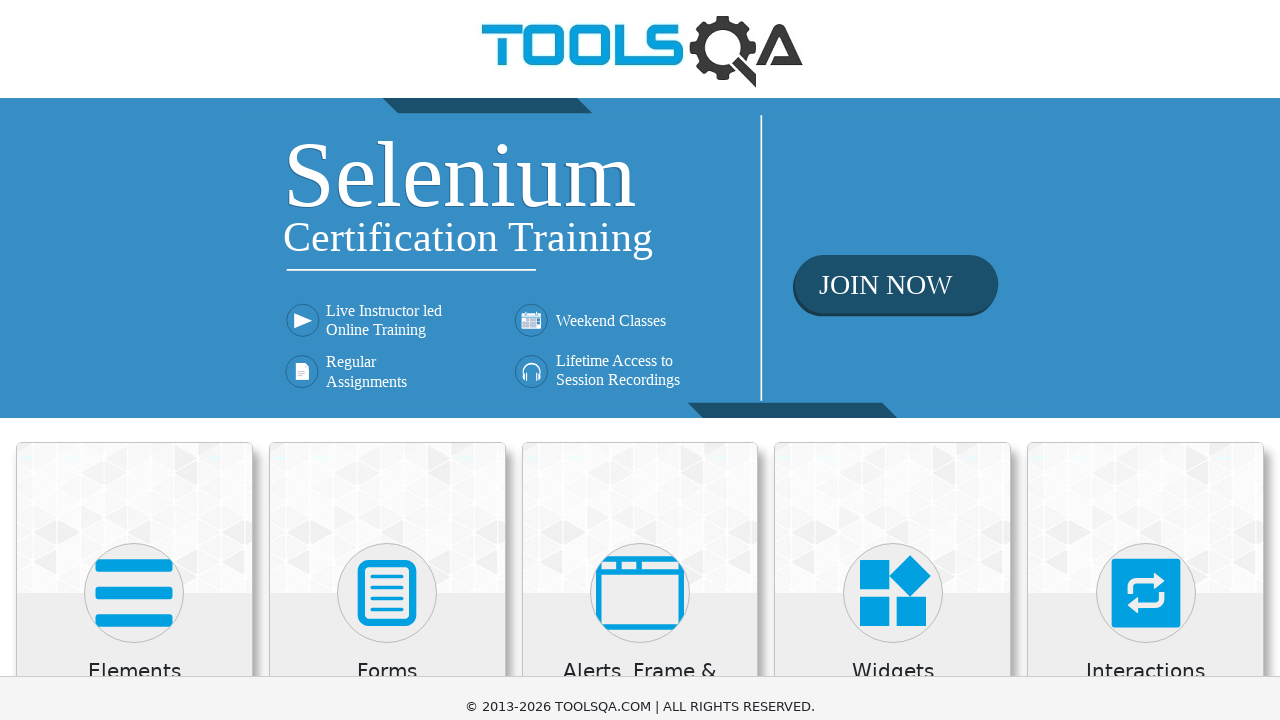

Clicked on Elements section at (134, 473) on text='Elements'
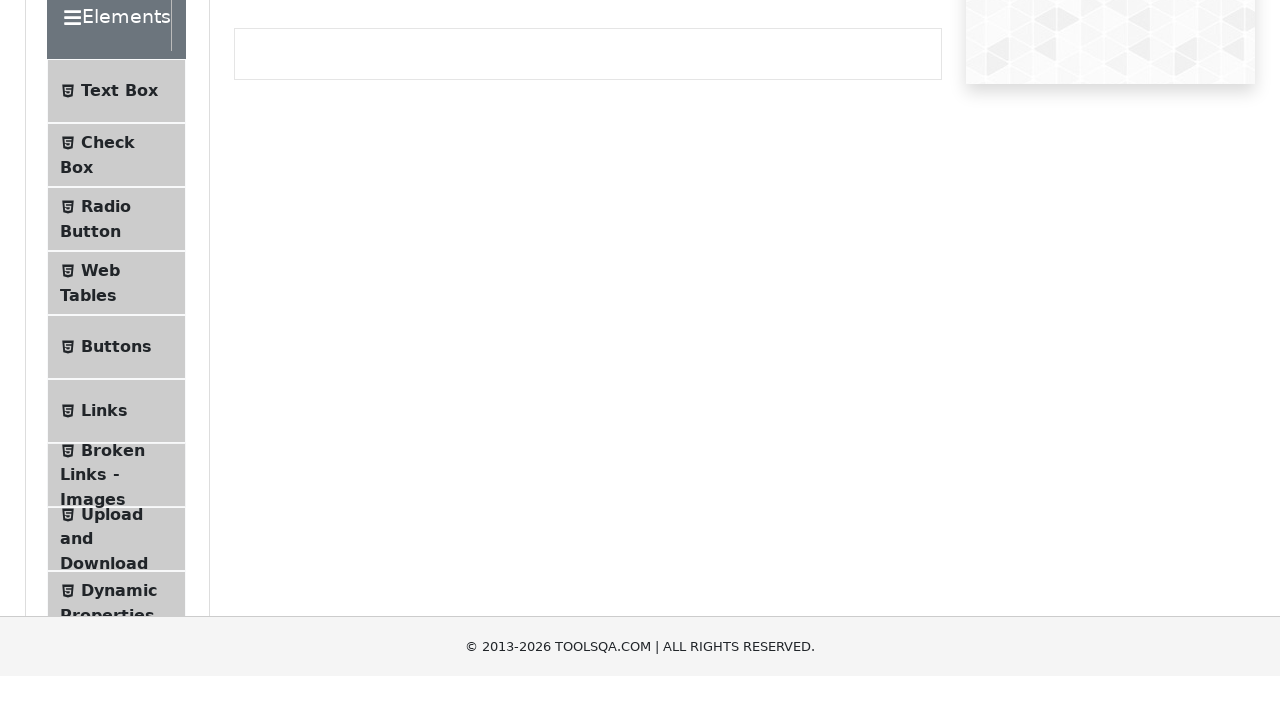

Waited for Elements section to load
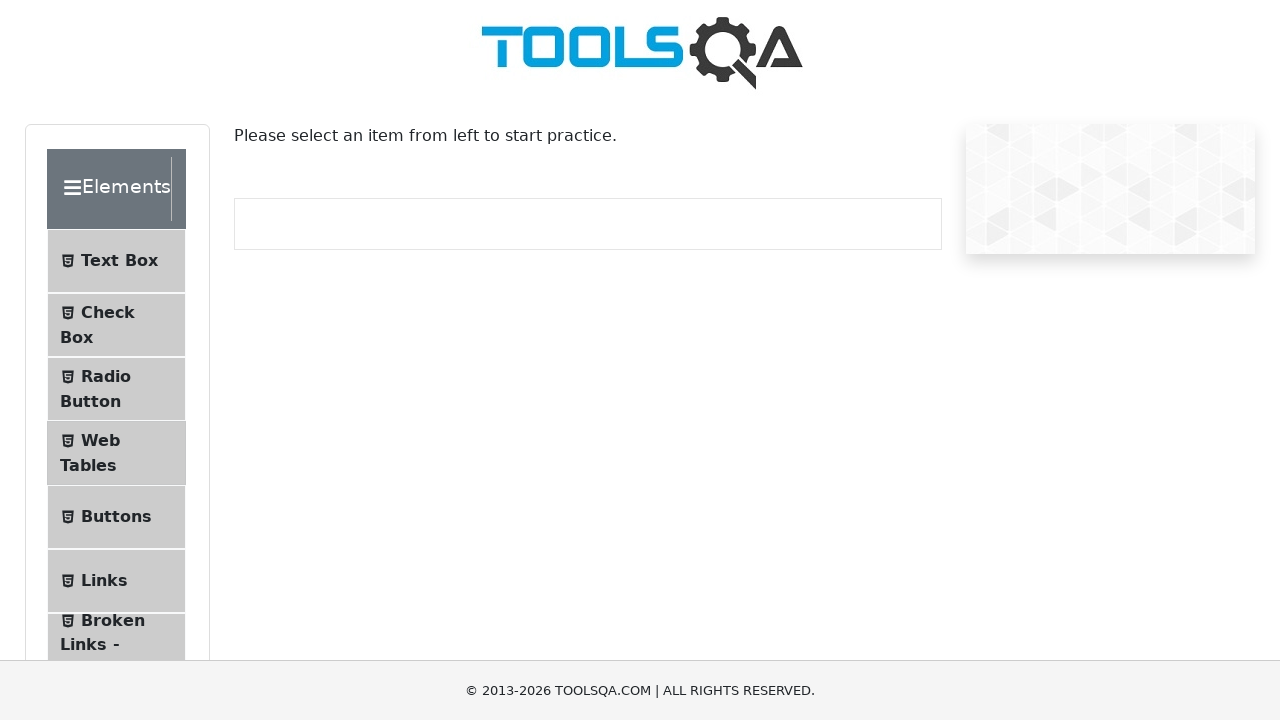

Clicked on Web Tables at (100, 440) on span:text('Web Tables')
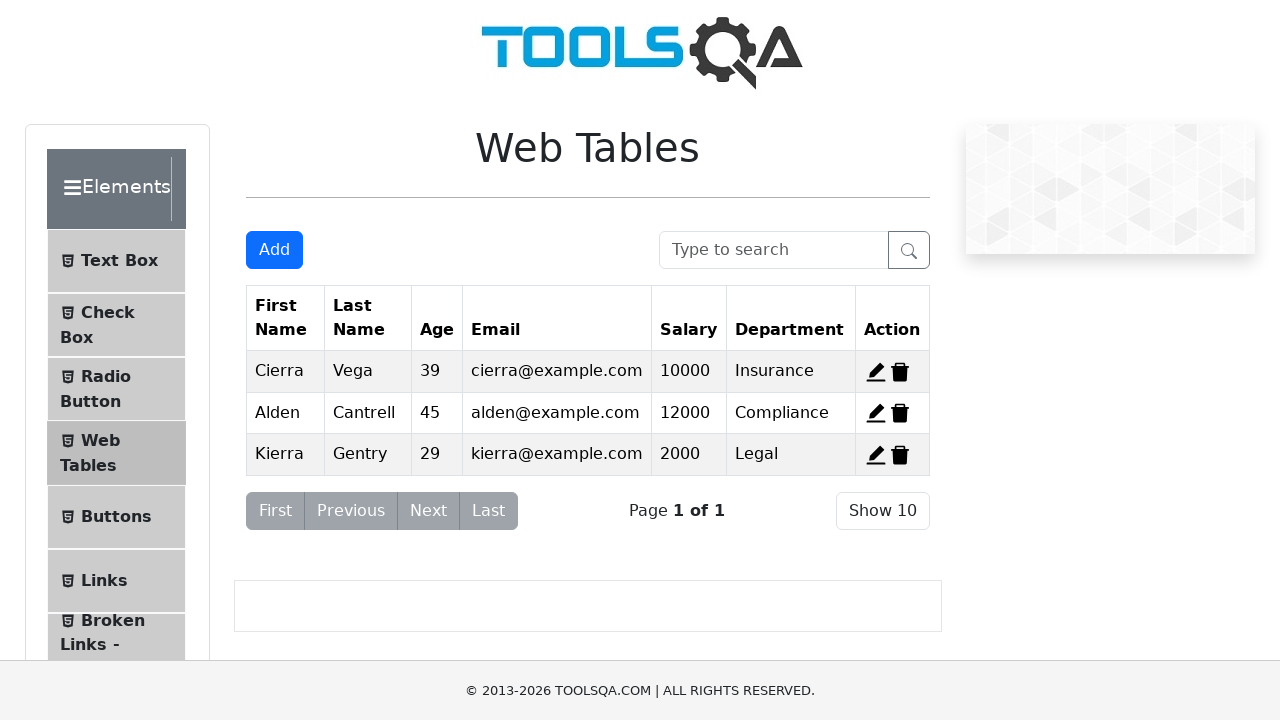

Waited for Web Tables to load
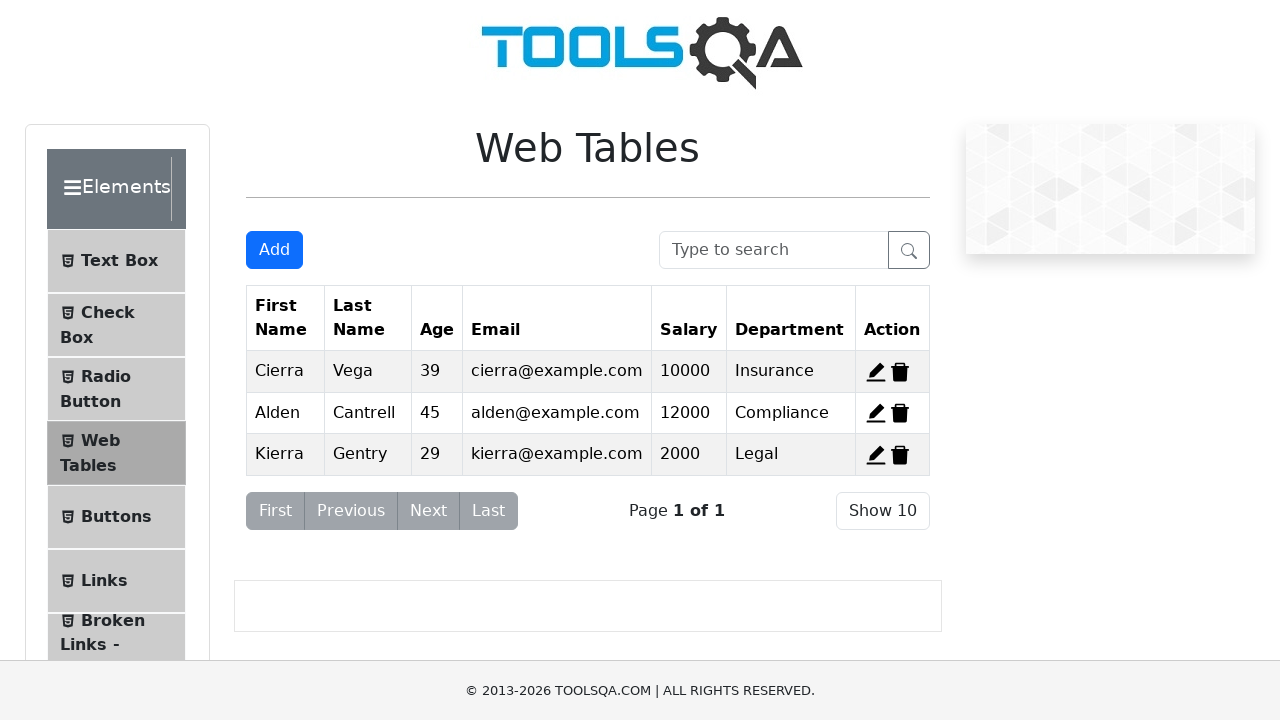

Clicked Add New Record button at (274, 250) on #addNewRecordButton
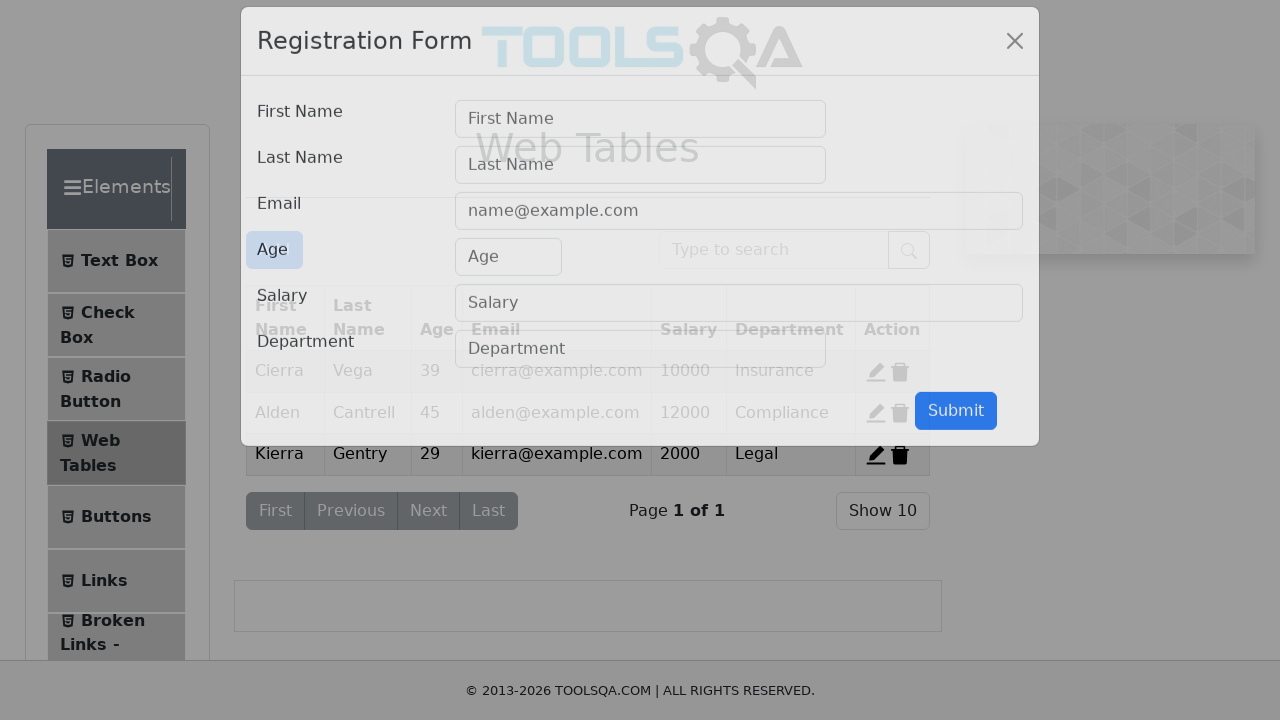

Waited for registration form to appear
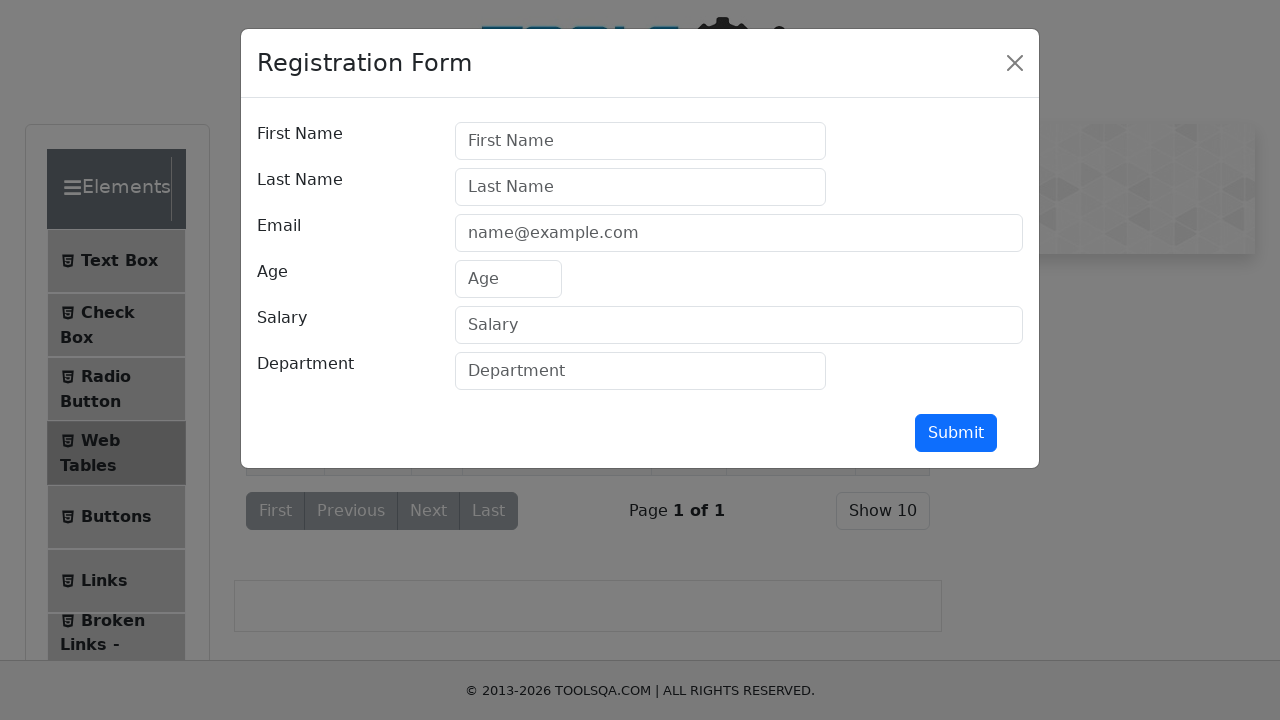

Entered first name 'Ganesh' on #firstName
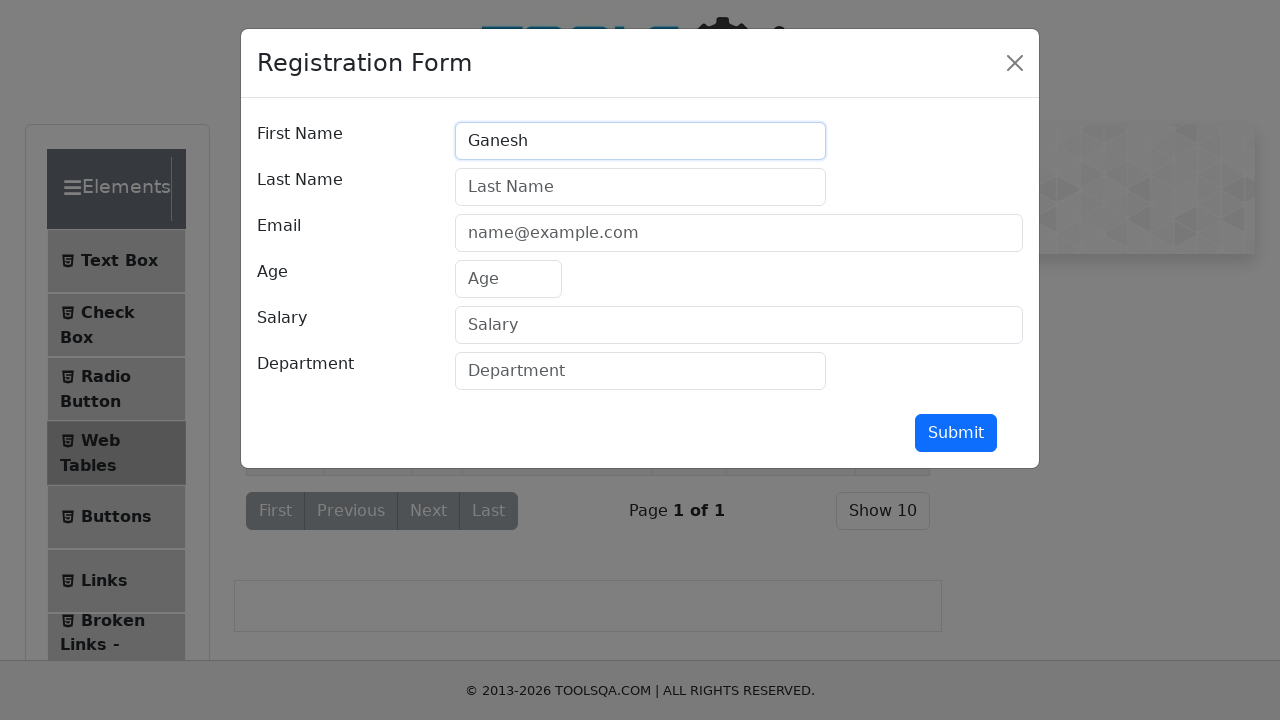

Entered last name 'priyan' on #lastName
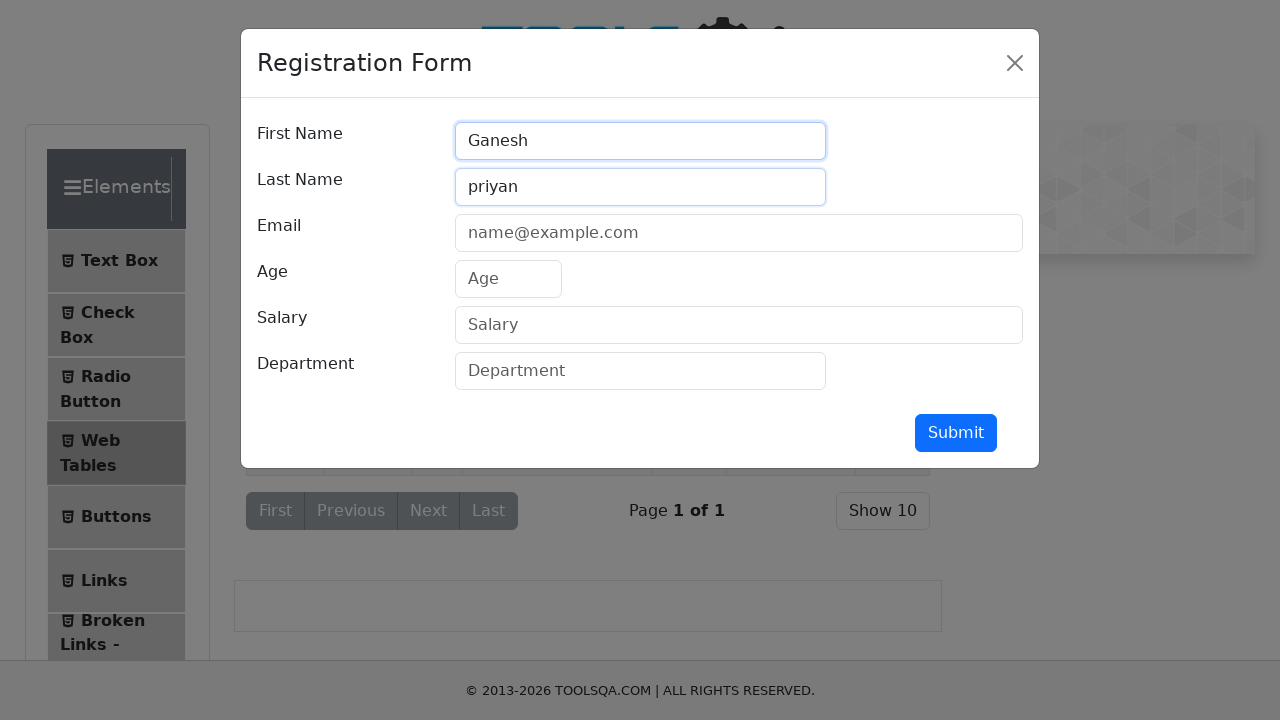

Entered email 'xyz123@gmail.com' on #userEmail
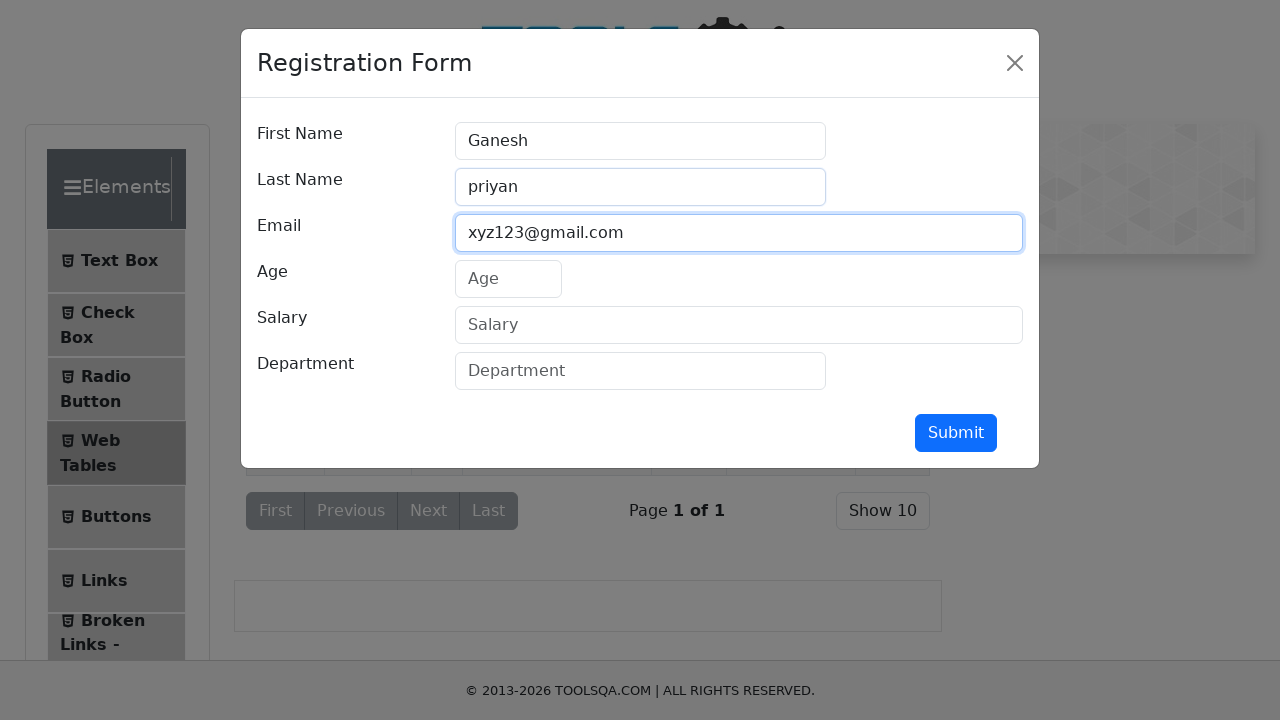

Entered age '30' on #age
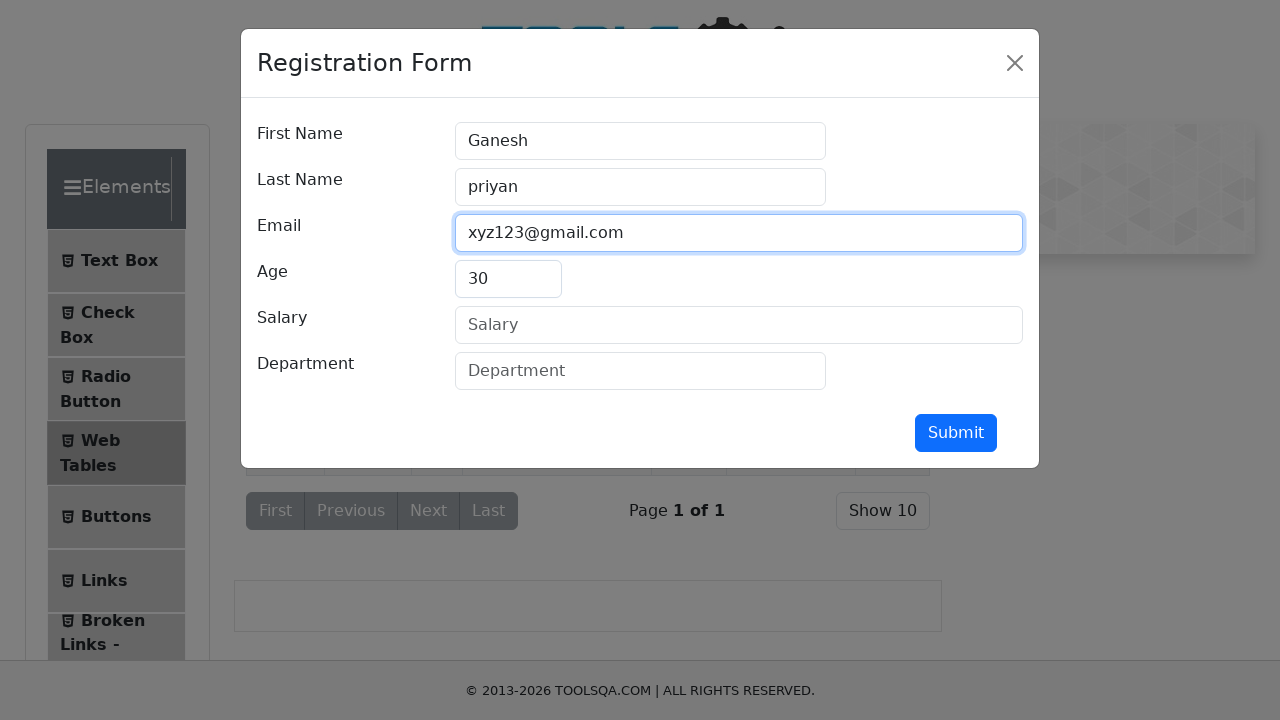

Entered salary '50000' on #salary
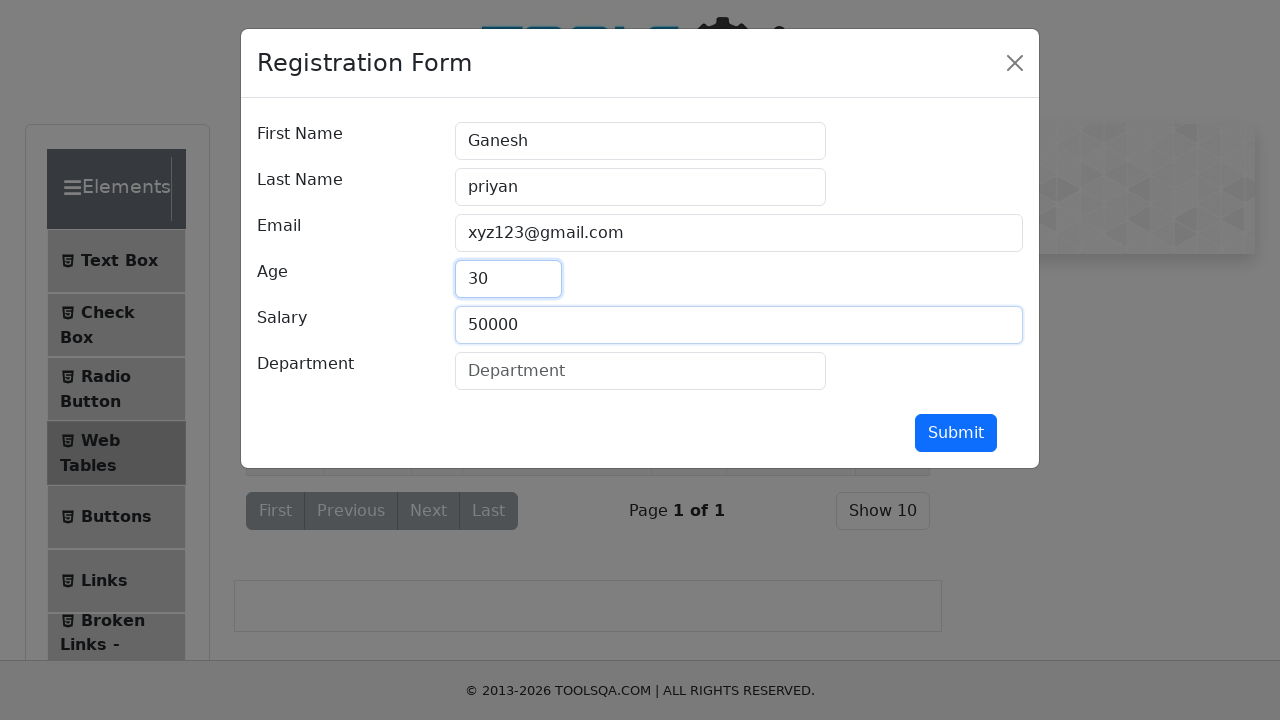

Entered department 'IT' on #department
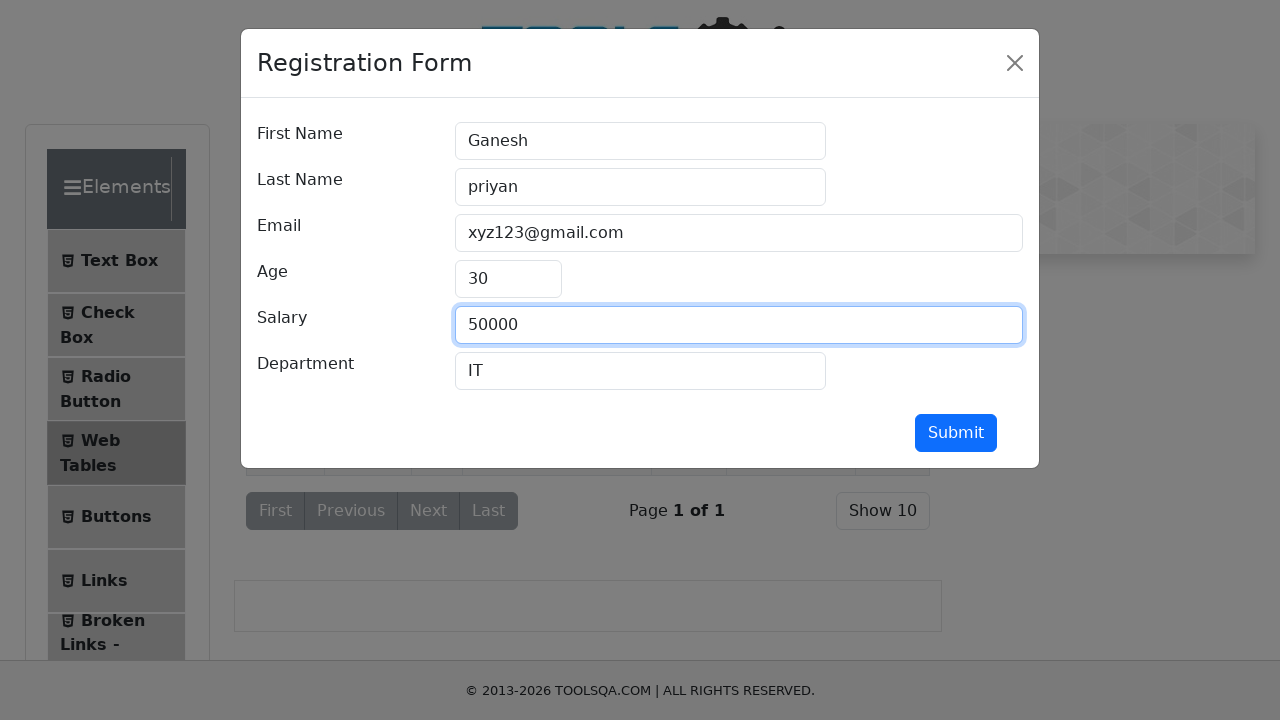

Clicked Submit button to add new record at (956, 433) on button#submit
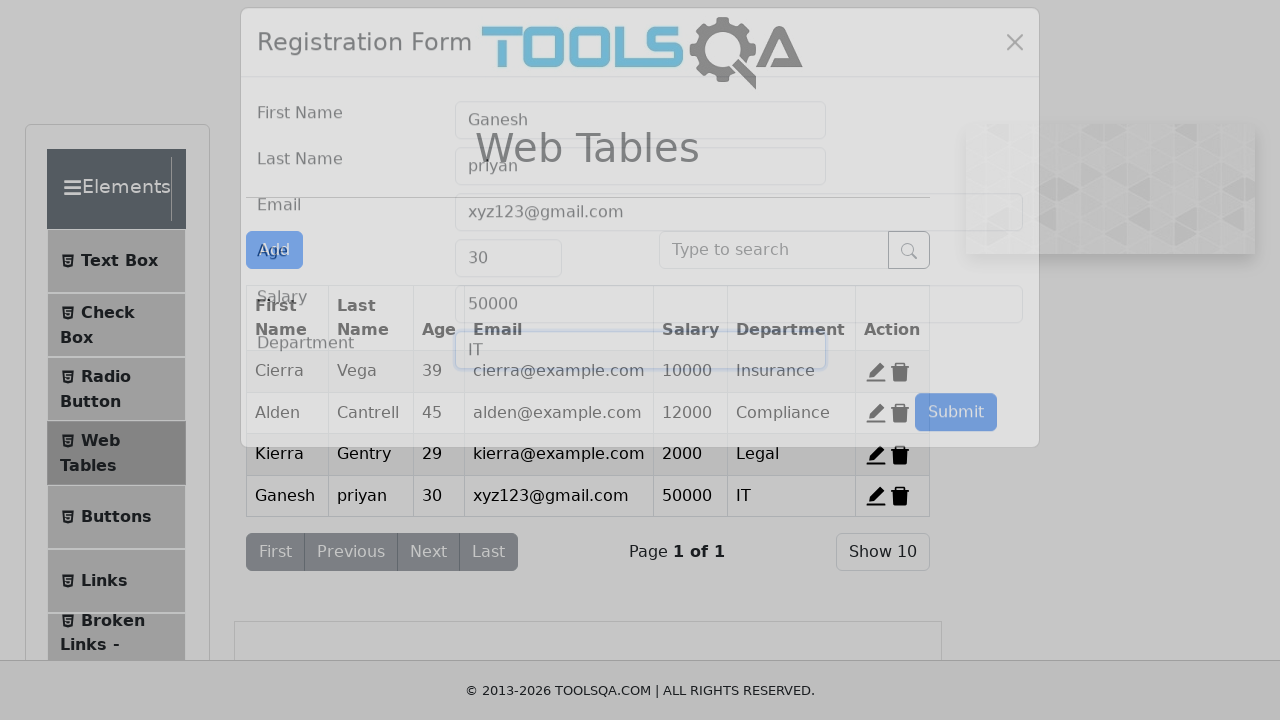

Waited for new record to be added
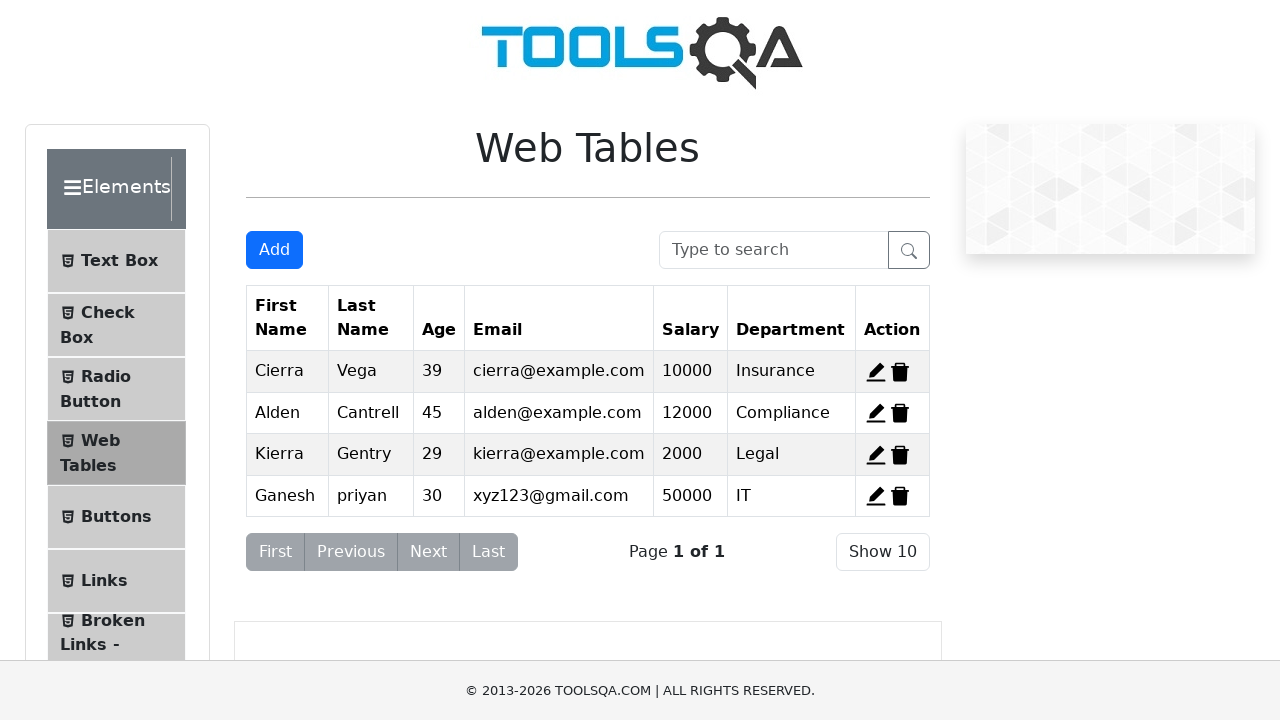

Clicked on search box at (774, 250) on #searchBox
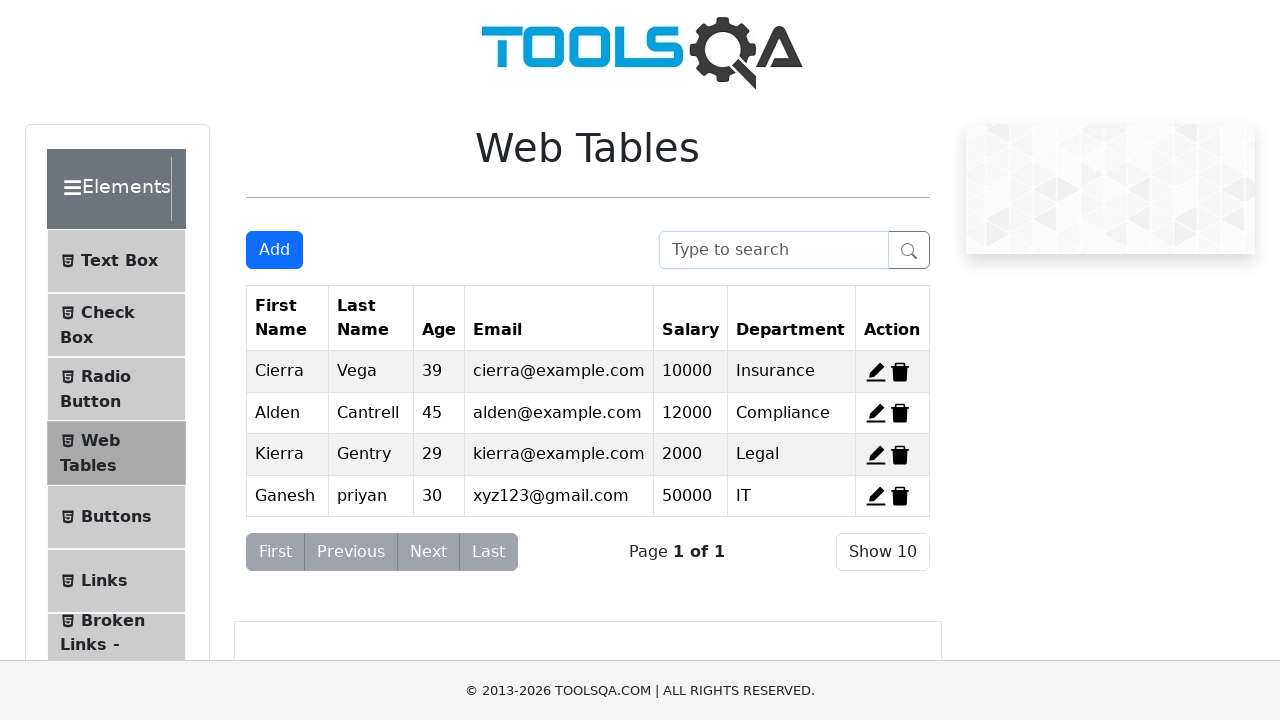

Entered 'GANESH' in search box on #searchBox
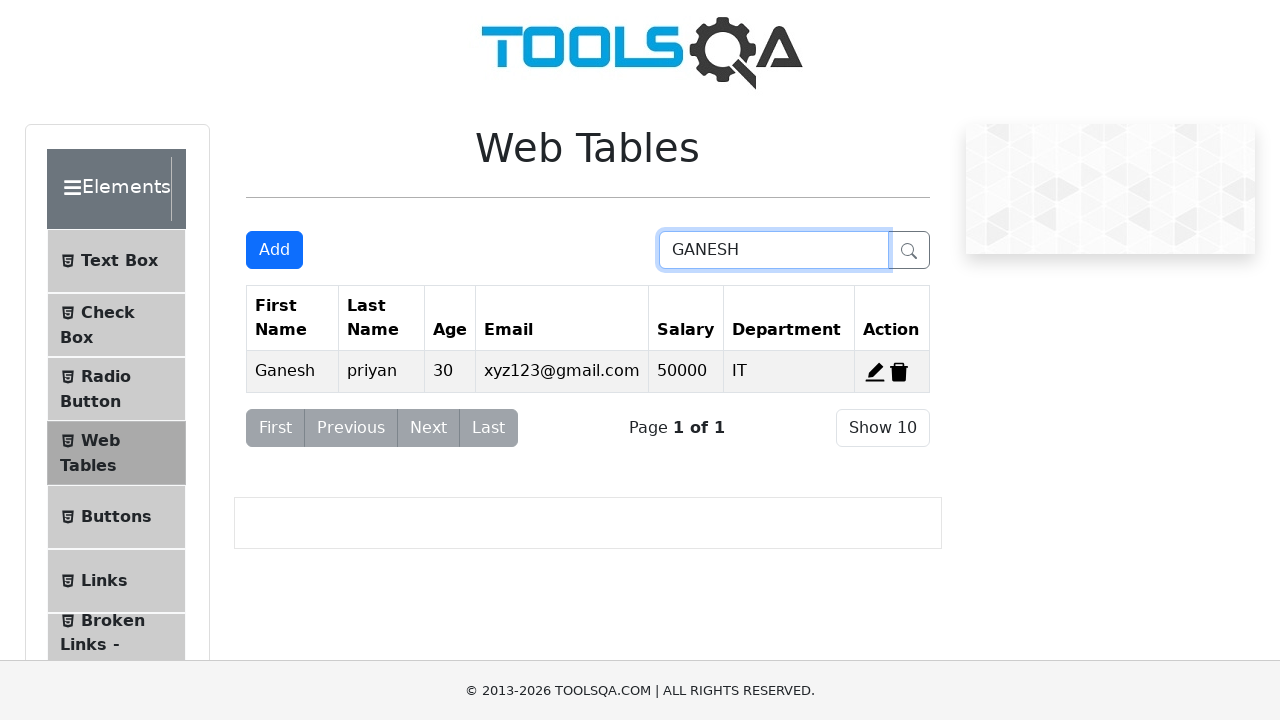

Waited for search results to load
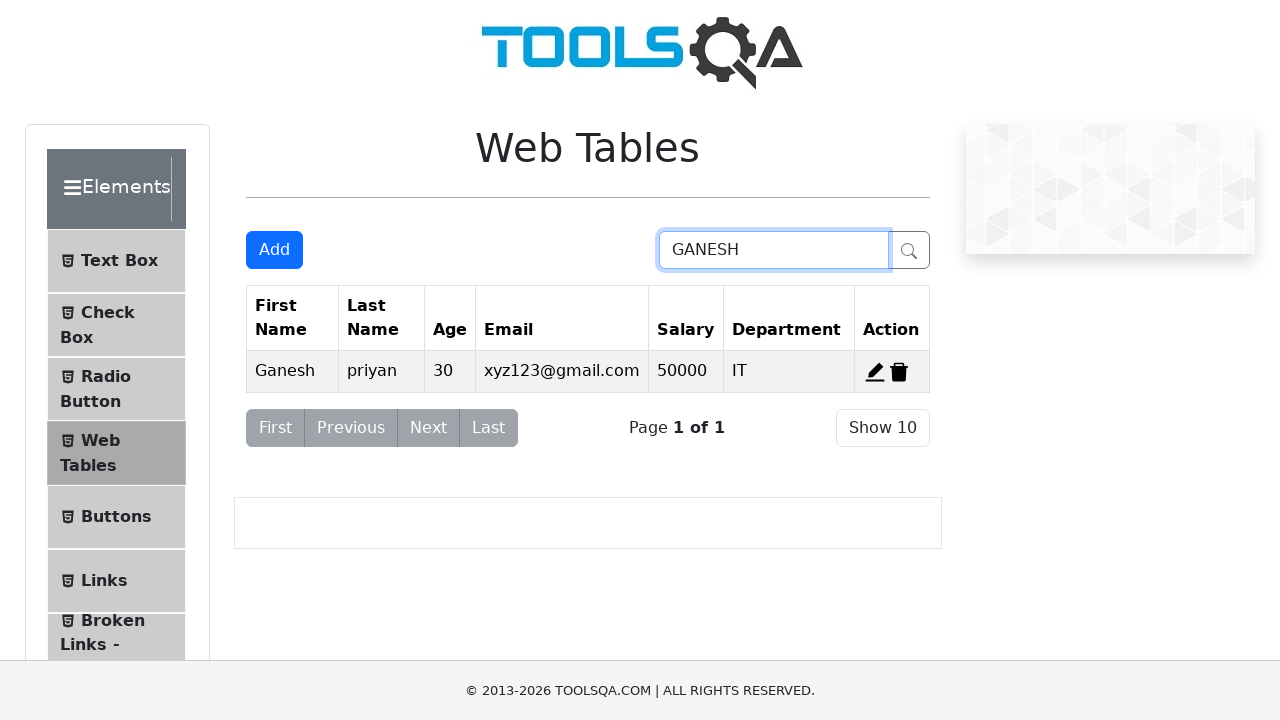

Clicked Edit button for the record at (875, 372) on span[title='Edit']
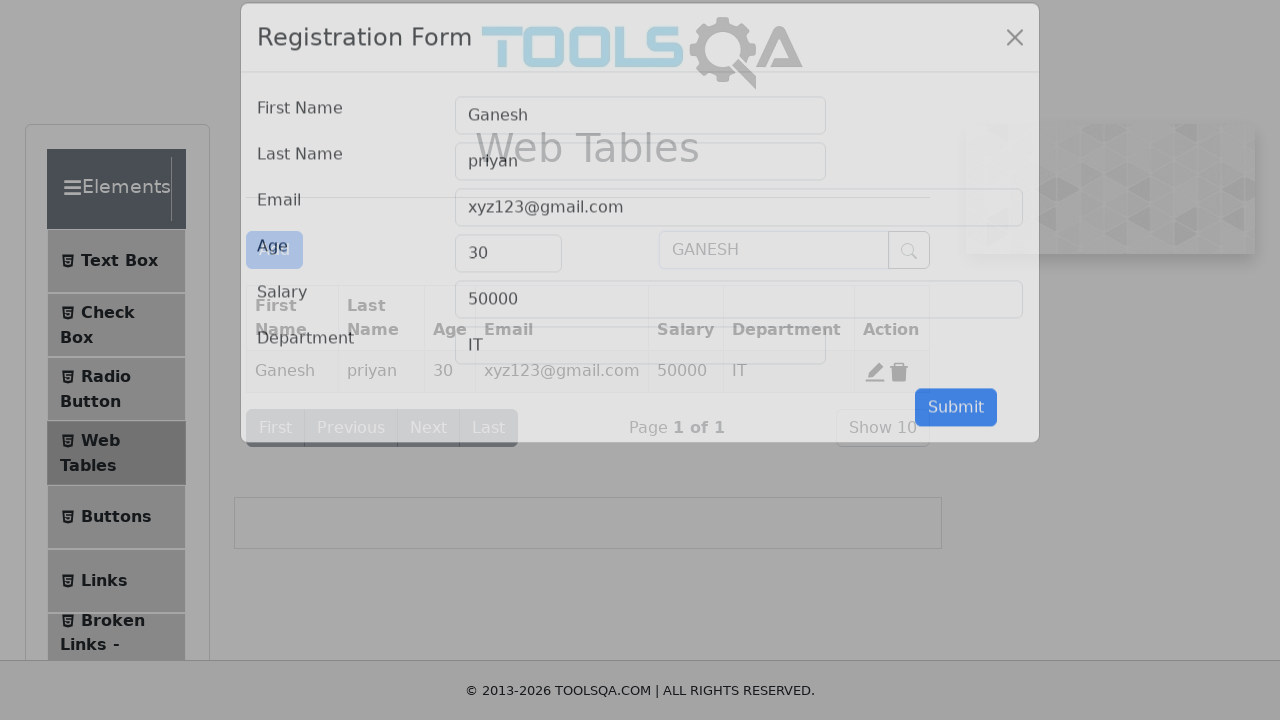

Waited for edit form to appear
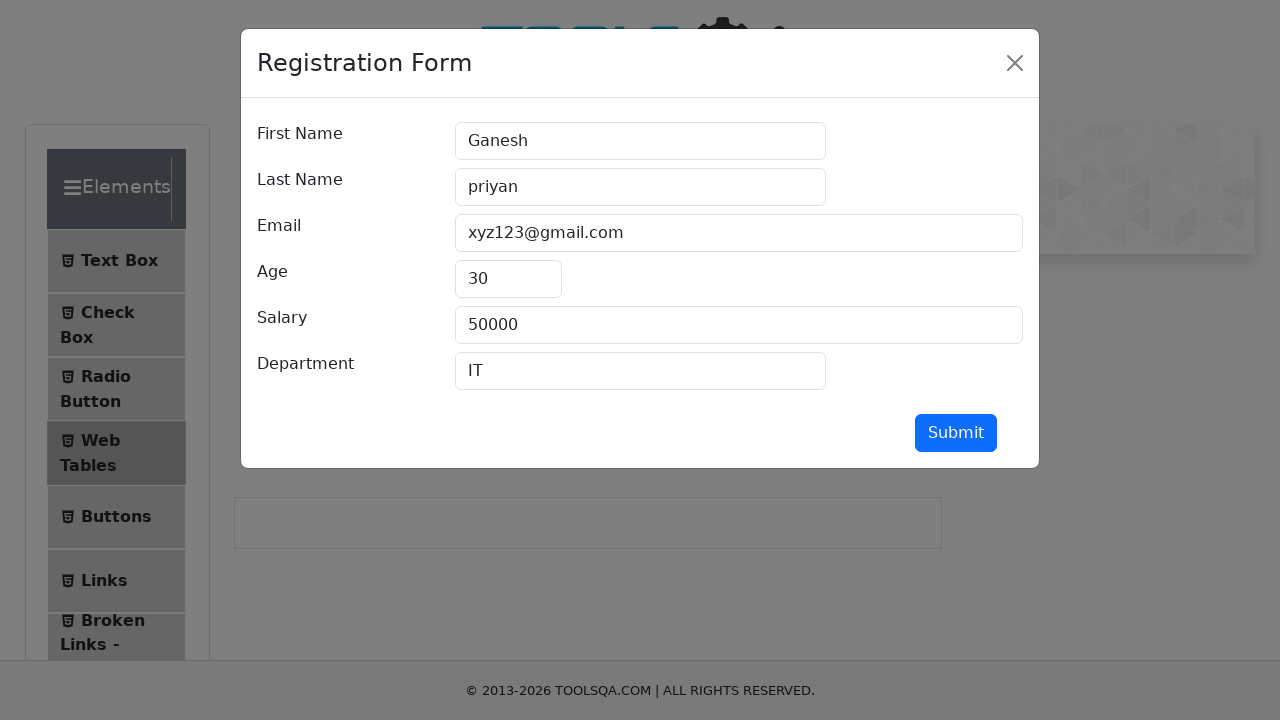

Clicked Submit button to confirm edit at (956, 433) on button#submit
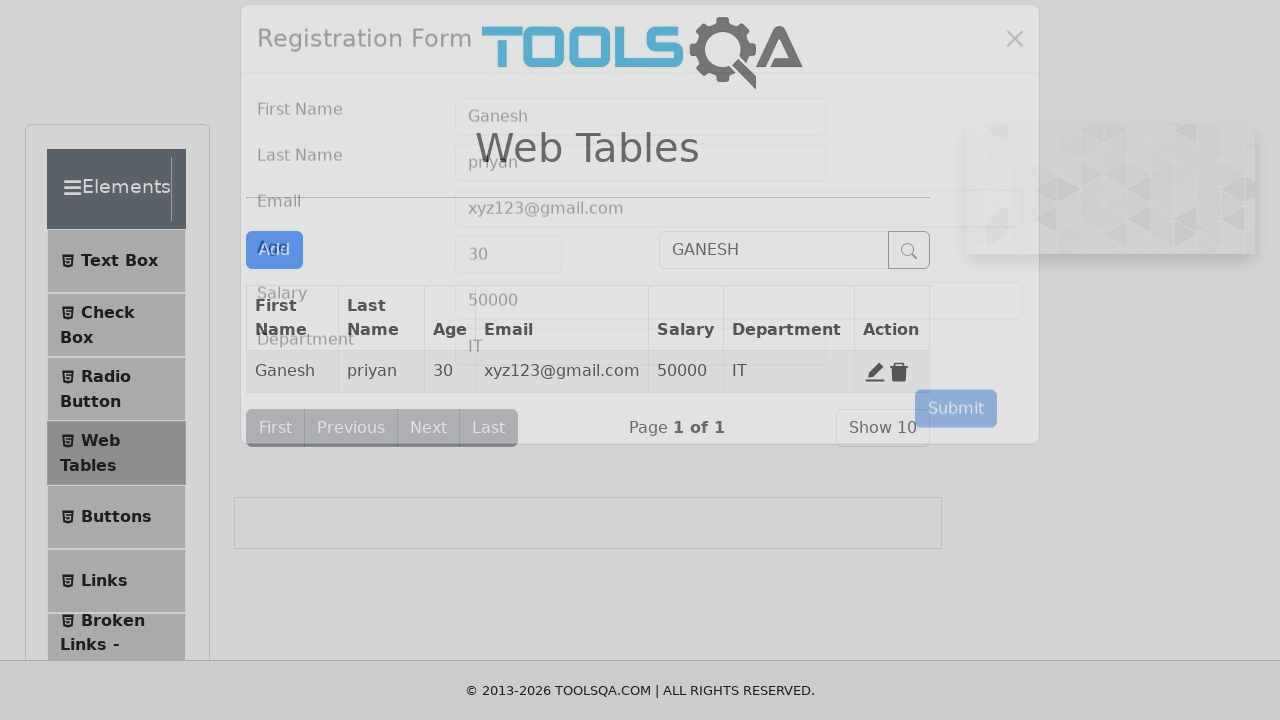

Waited for edit to be processed
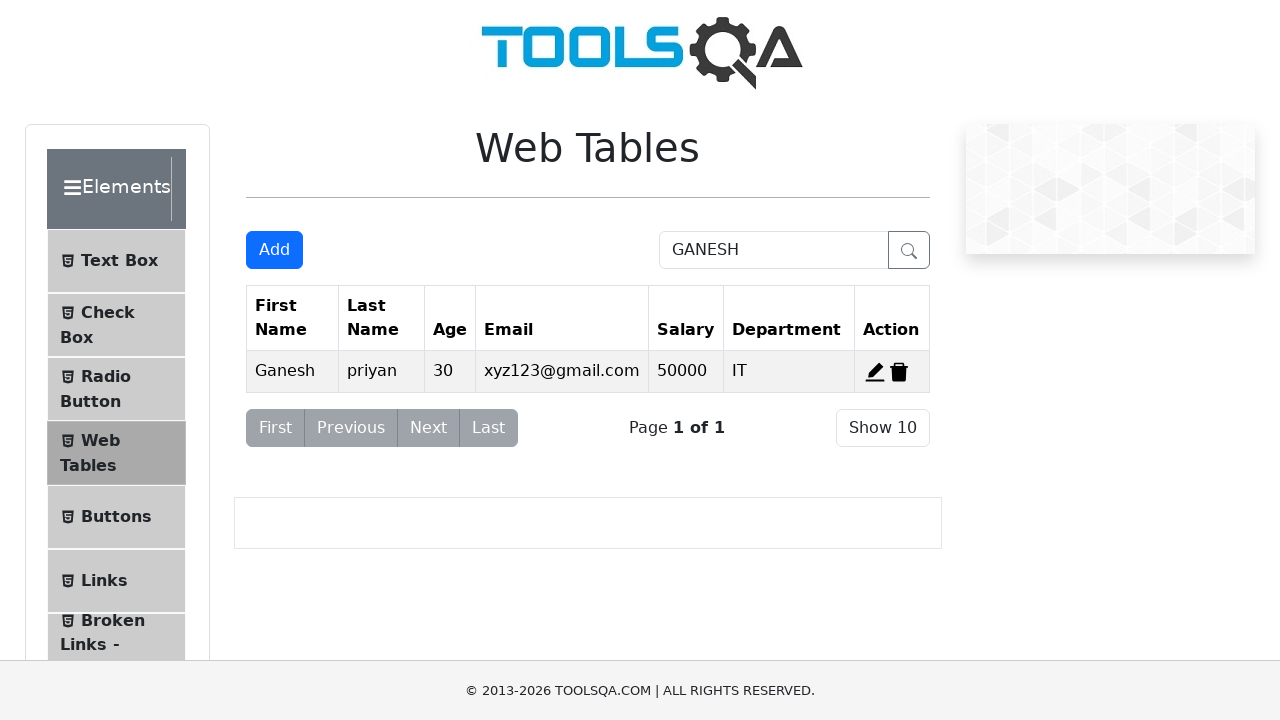

Clicked Delete button to remove the record at (899, 372) on span[title='Delete']
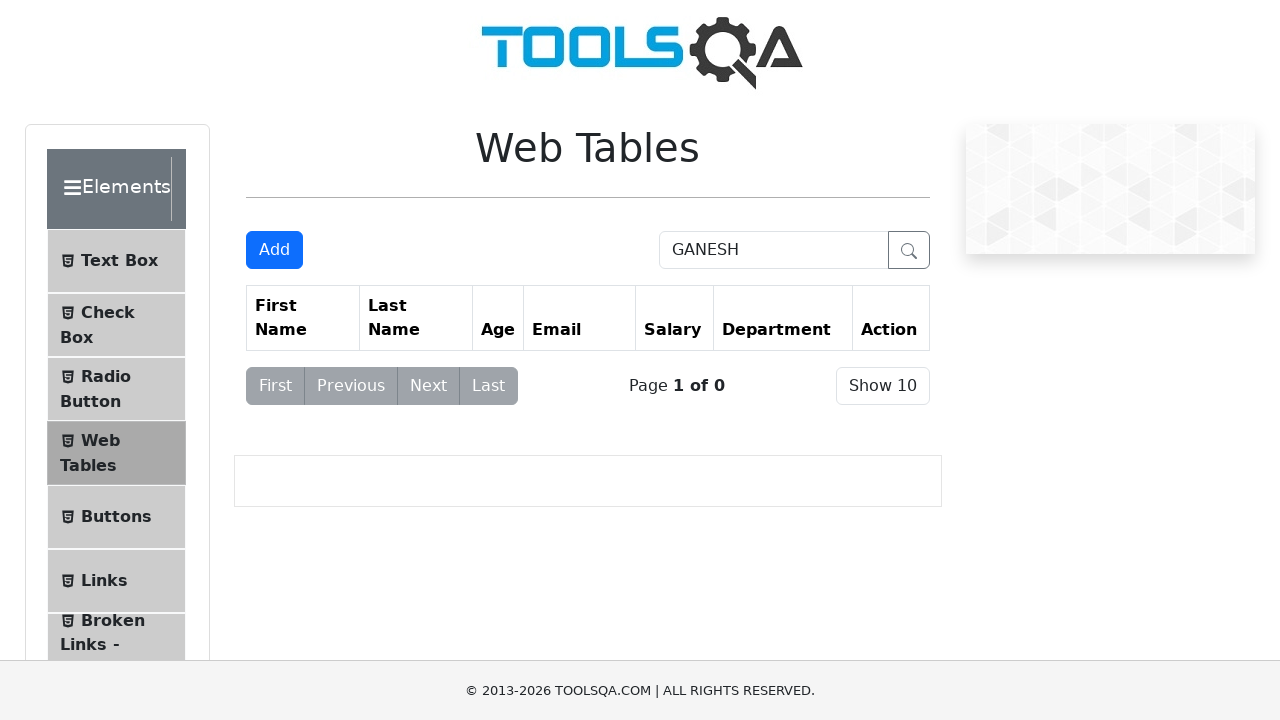

Waited for record to be deleted
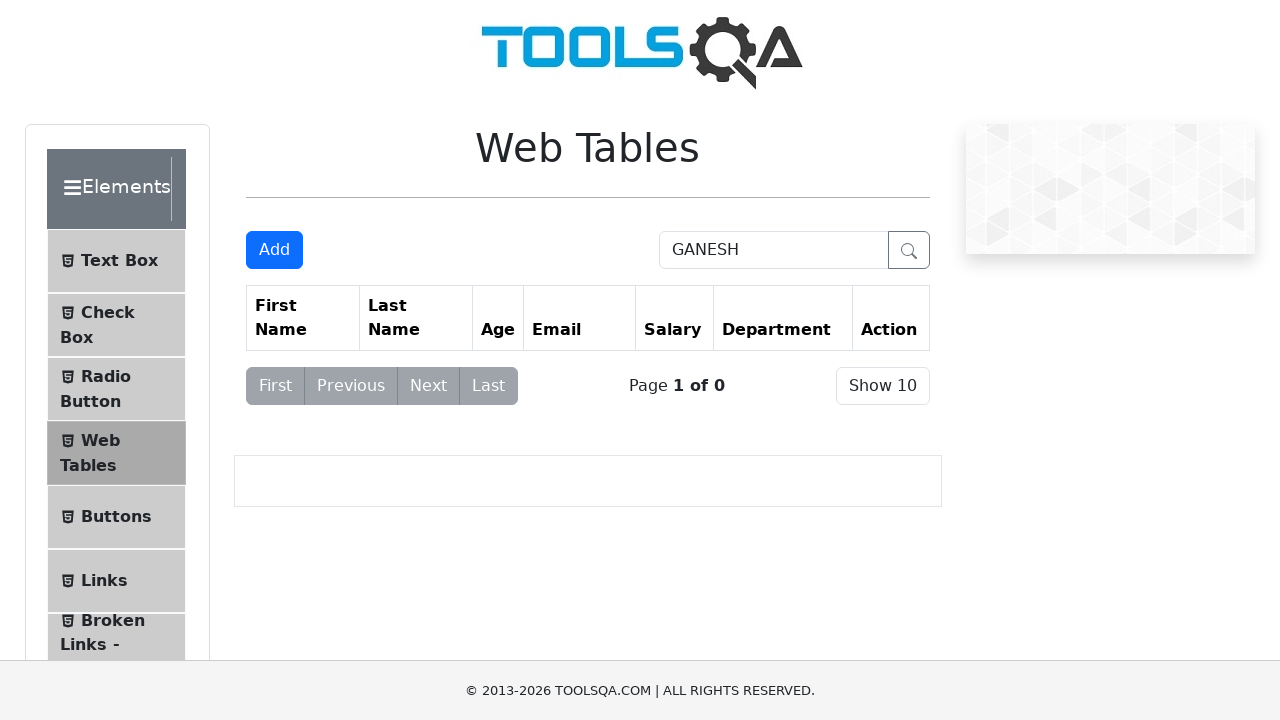

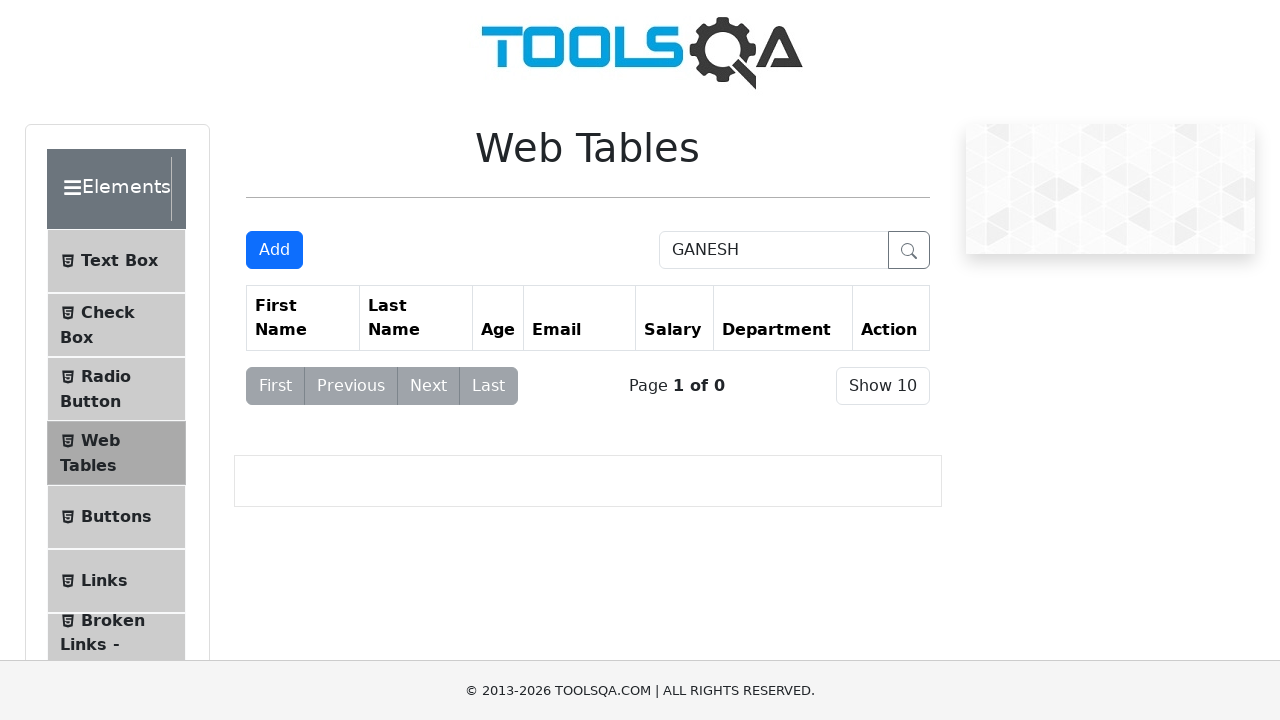